Tests number input functionality by entering a numeric value and verifying it was entered correctly

Starting URL: https://the-internet.herokuapp.com/inputs

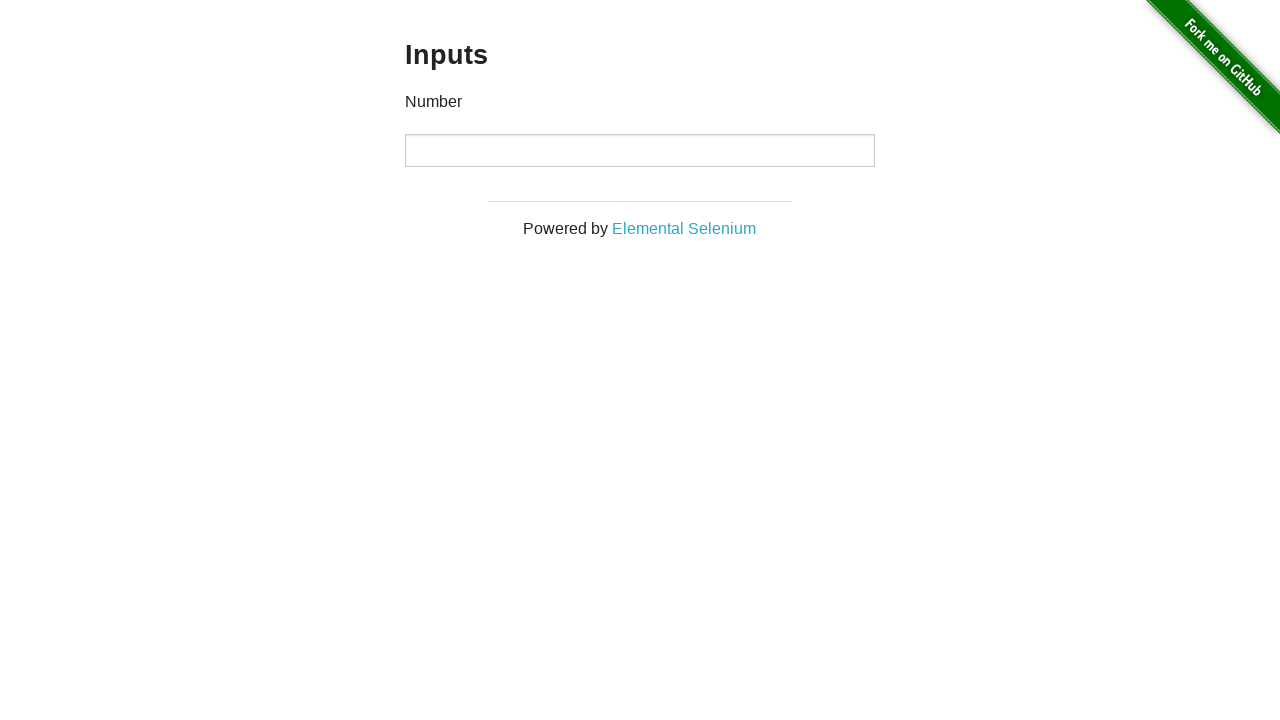

Filled number input field with value '42' on input[type='number']
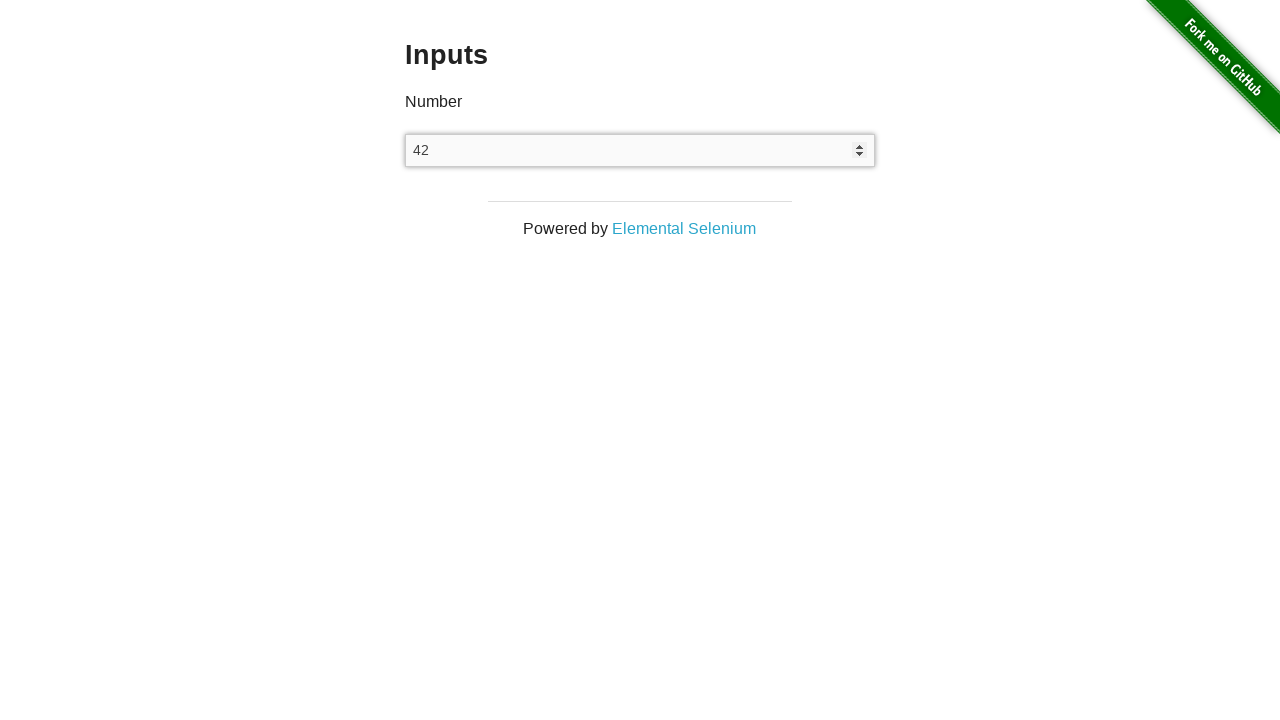

Located the number input element
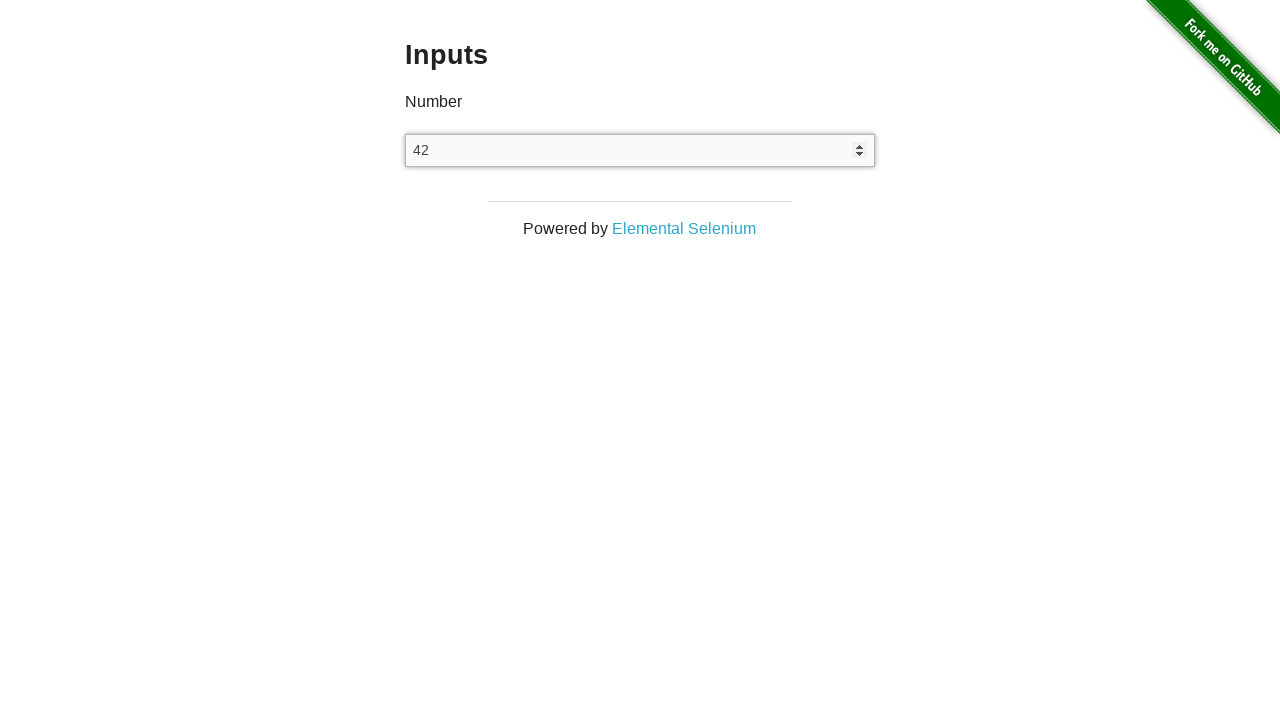

Verified that the number input field contains the correct value '42'
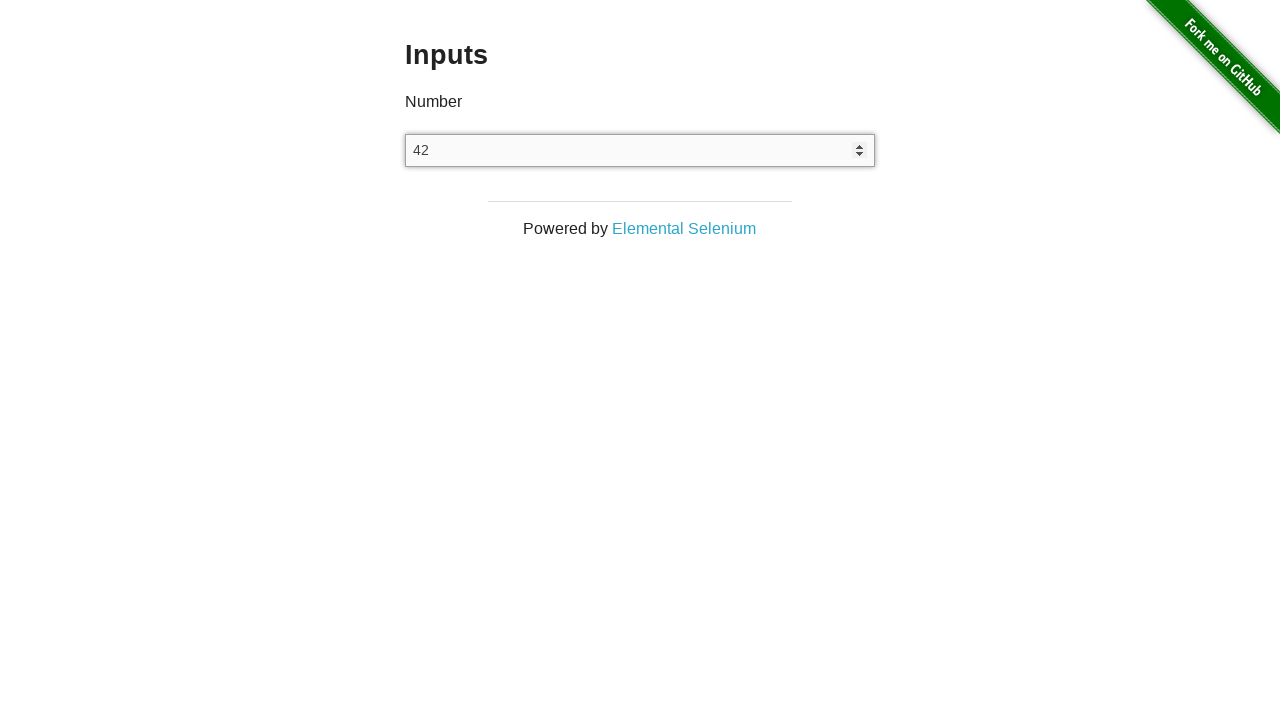

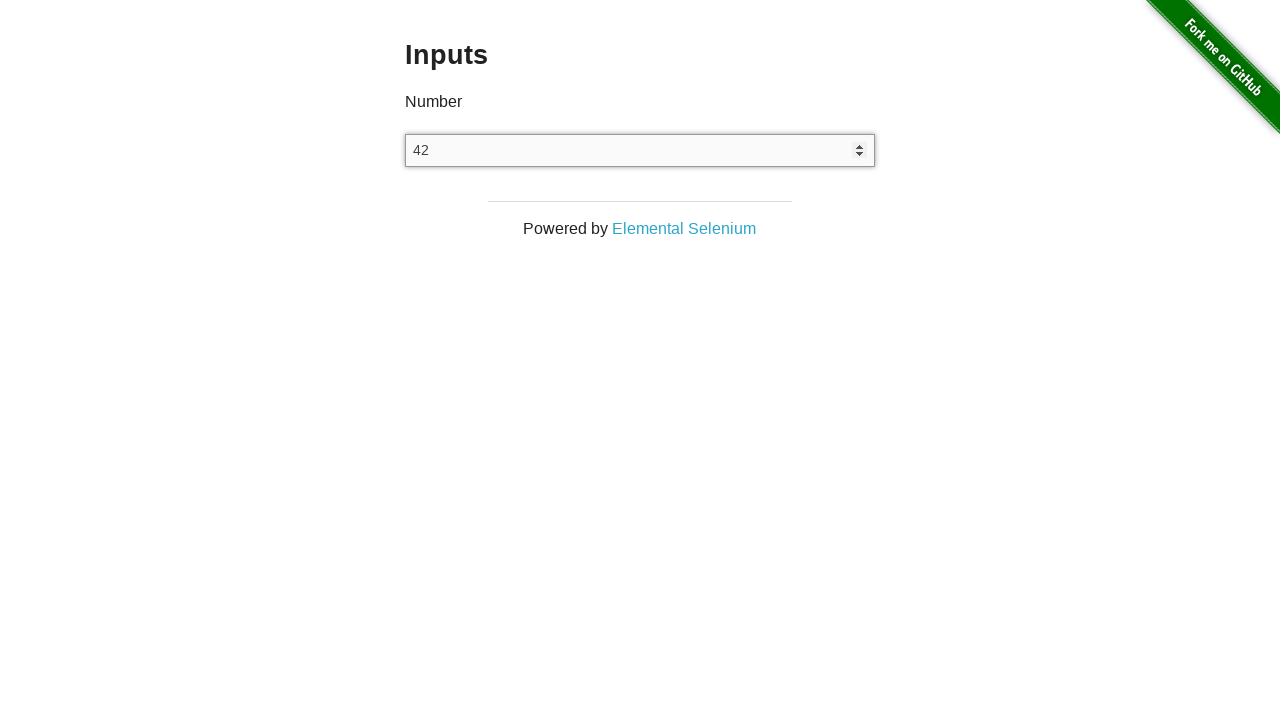